Tests that the todo counter updates correctly as items are added

Starting URL: https://demo.playwright.dev/todomvc

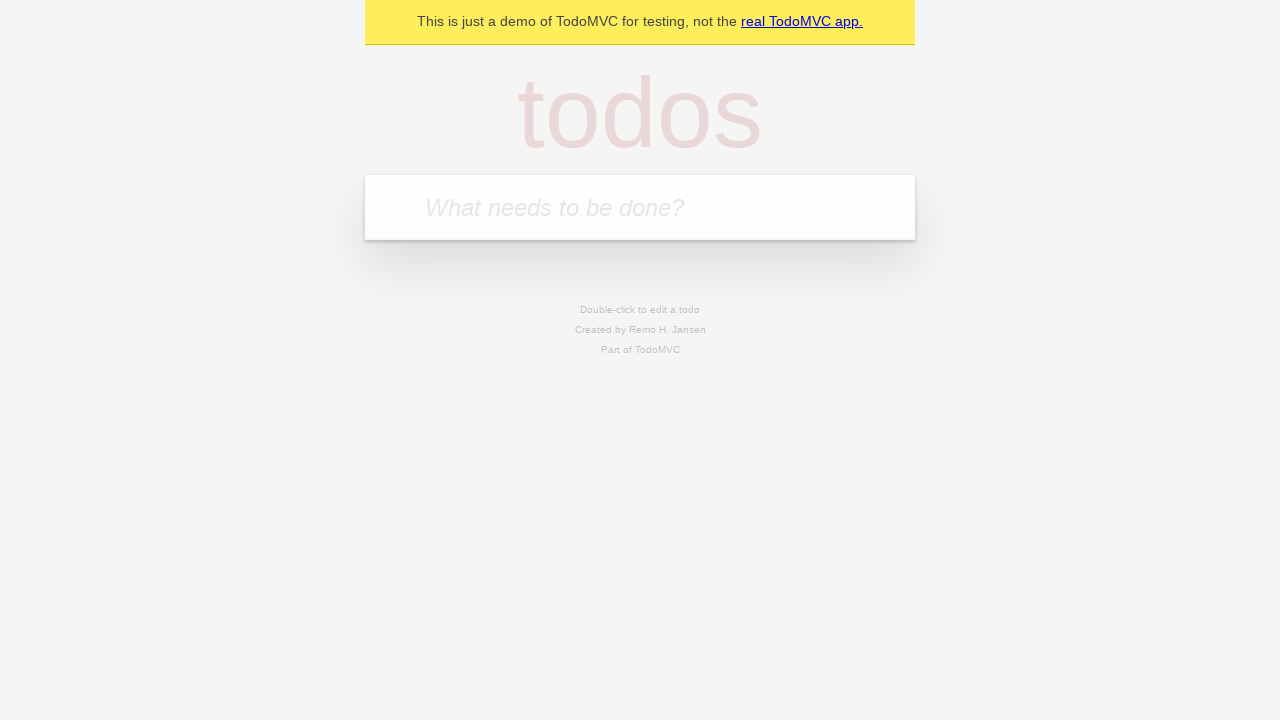

Located the todo input field
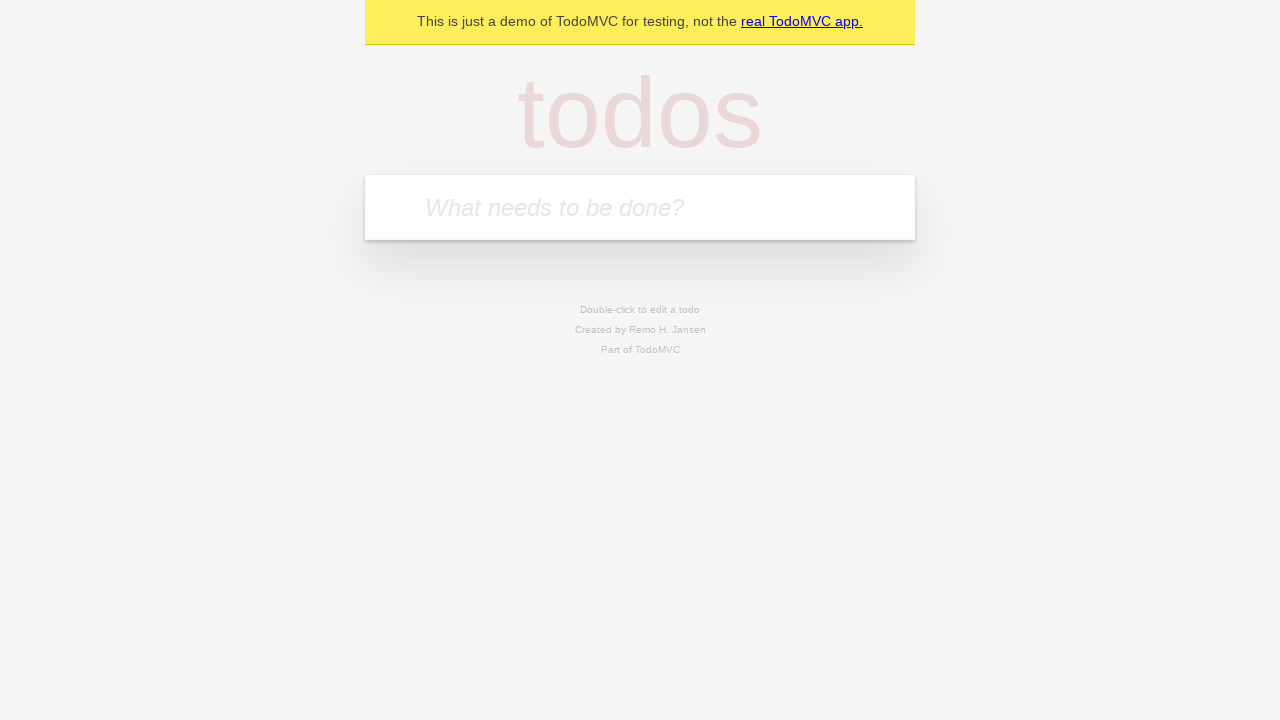

Filled first todo with 'buy some cheese' on internal:attr=[placeholder="What needs to be done?"i]
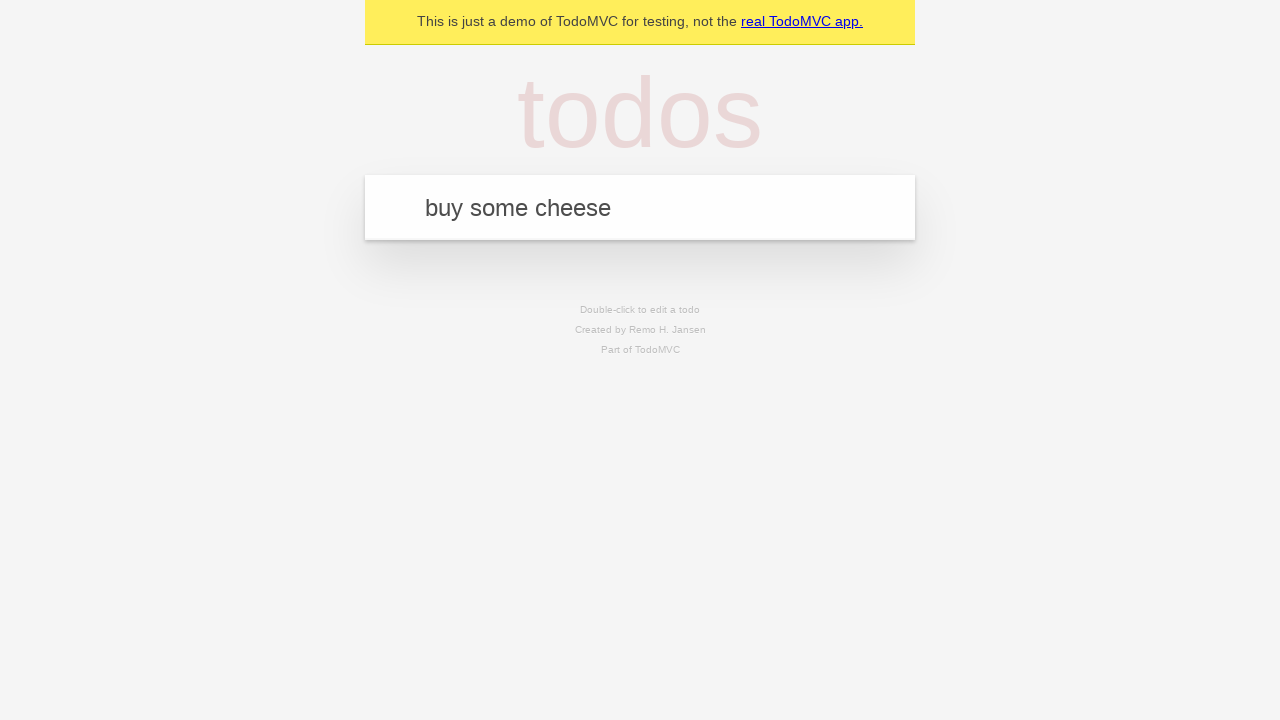

Pressed Enter to add first todo item on internal:attr=[placeholder="What needs to be done?"i]
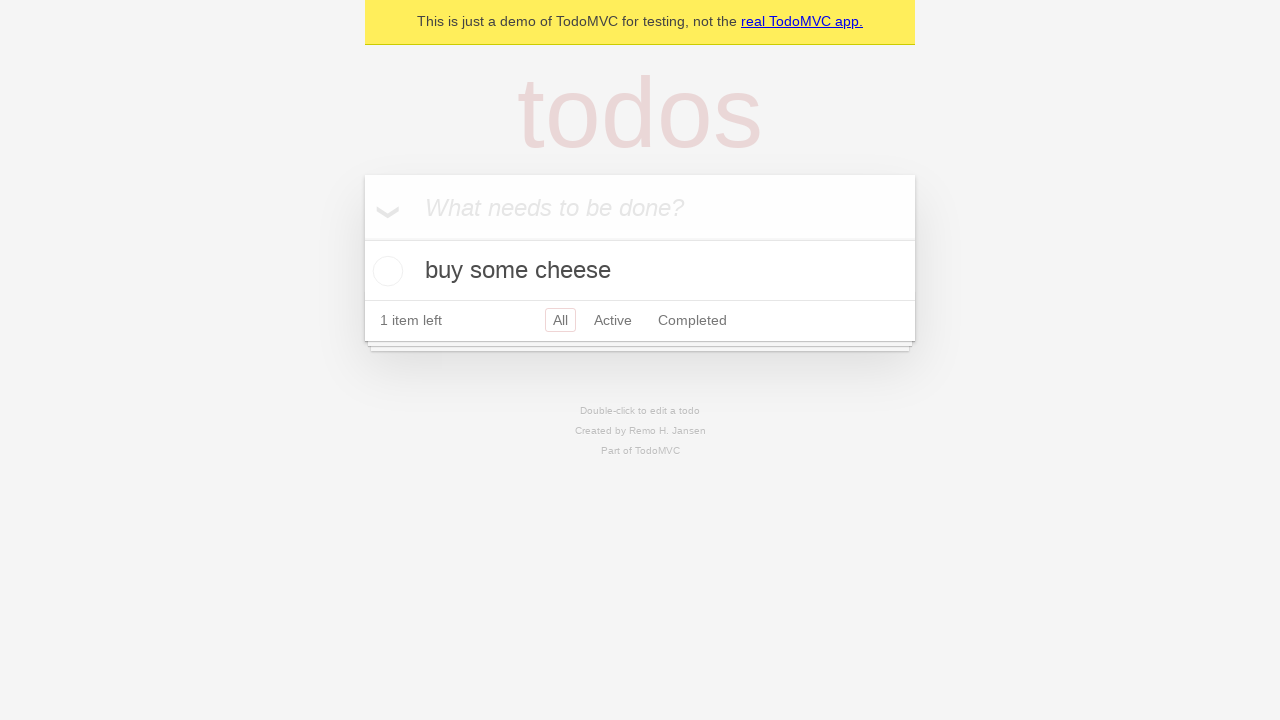

Todo counter element loaded after first item added
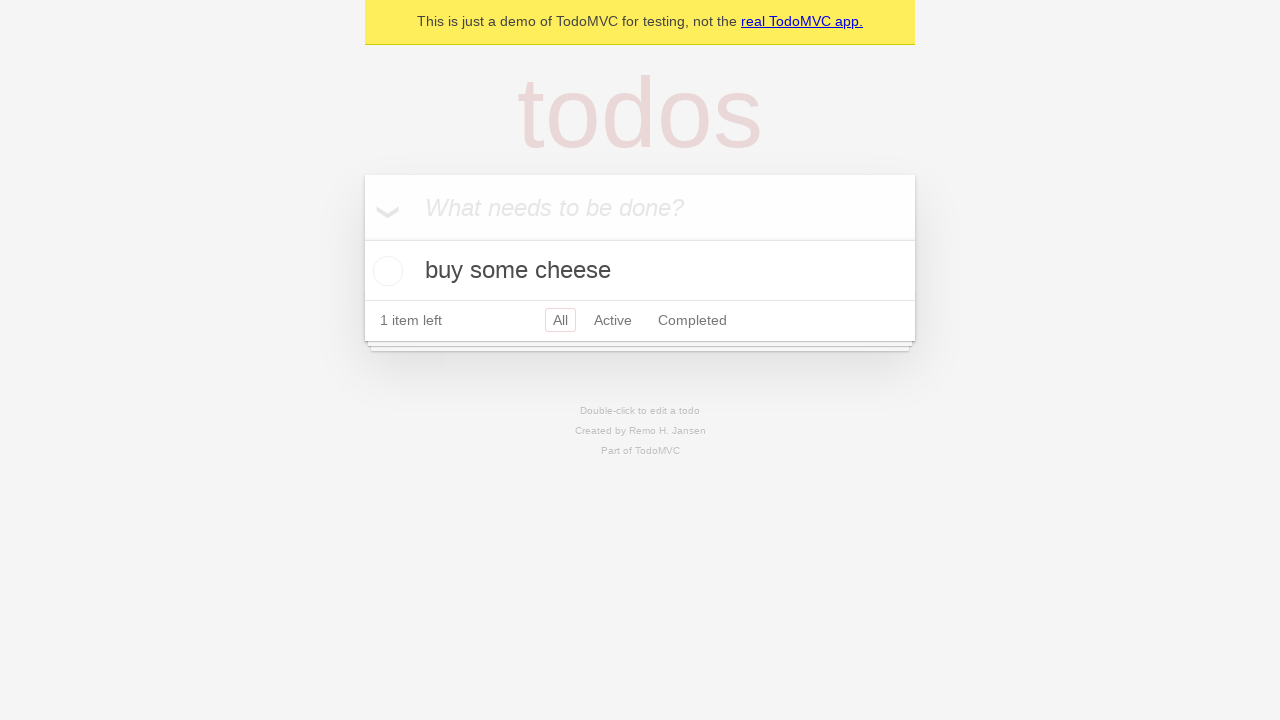

Filled second todo with 'feed the cat' on internal:attr=[placeholder="What needs to be done?"i]
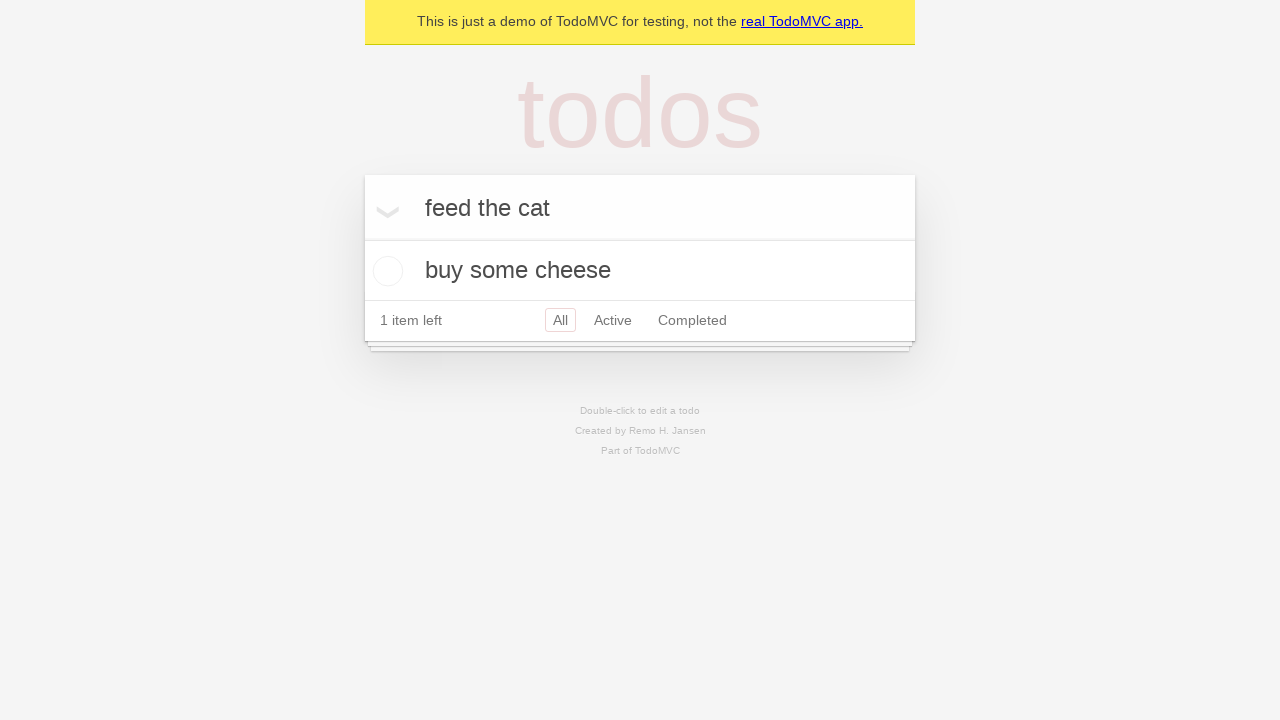

Pressed Enter to add second todo item on internal:attr=[placeholder="What needs to be done?"i]
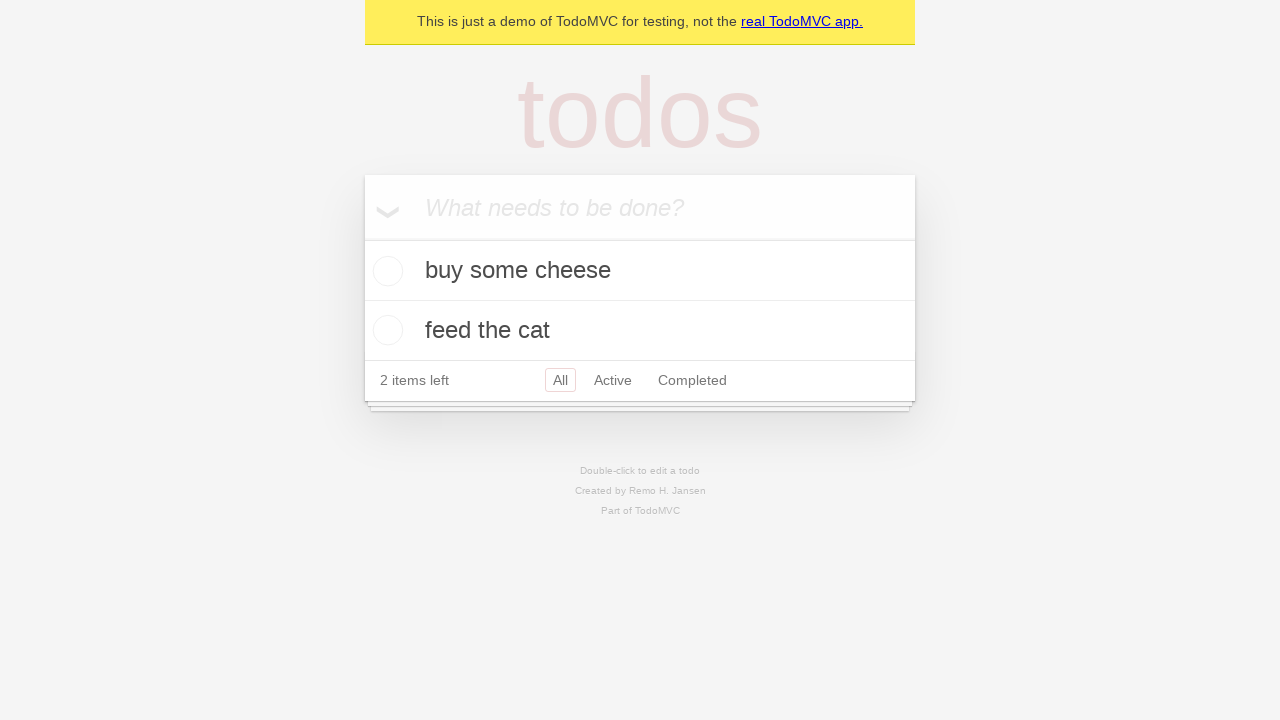

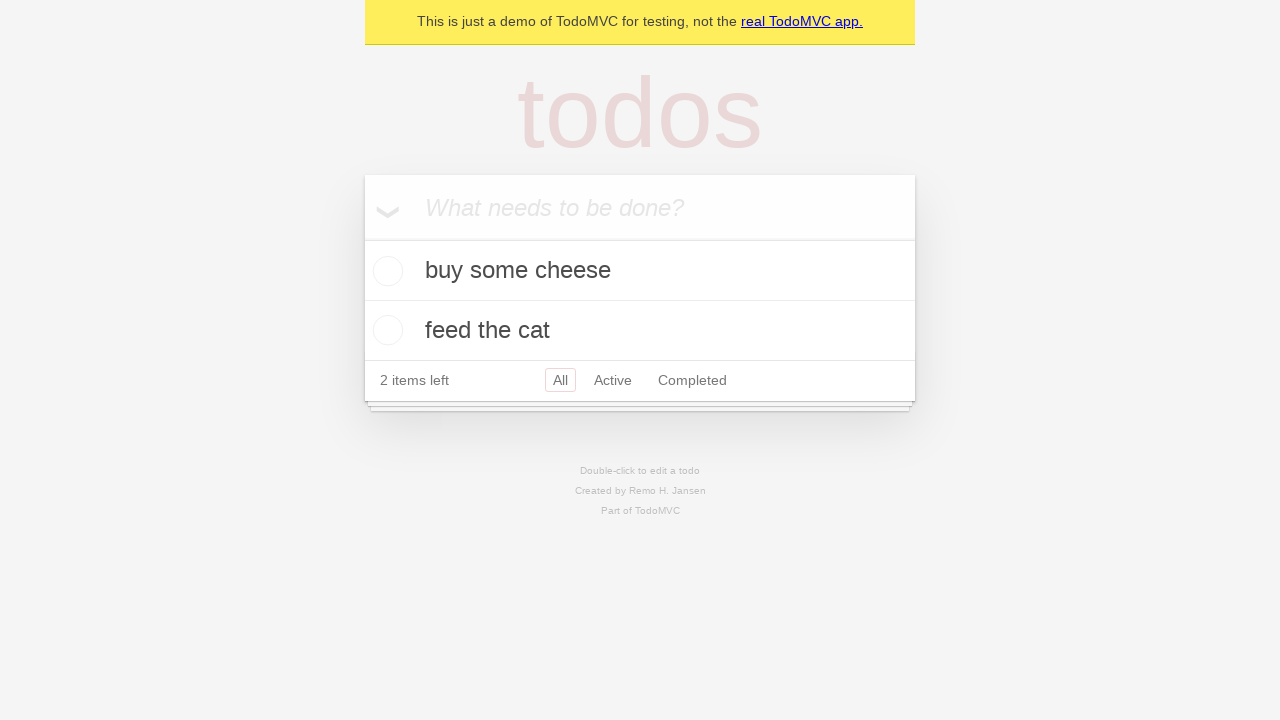